Tests navigation between all pages by clicking links and verifying page changes

Starting URL: https://wavingtest.github.io/system-healing-test/

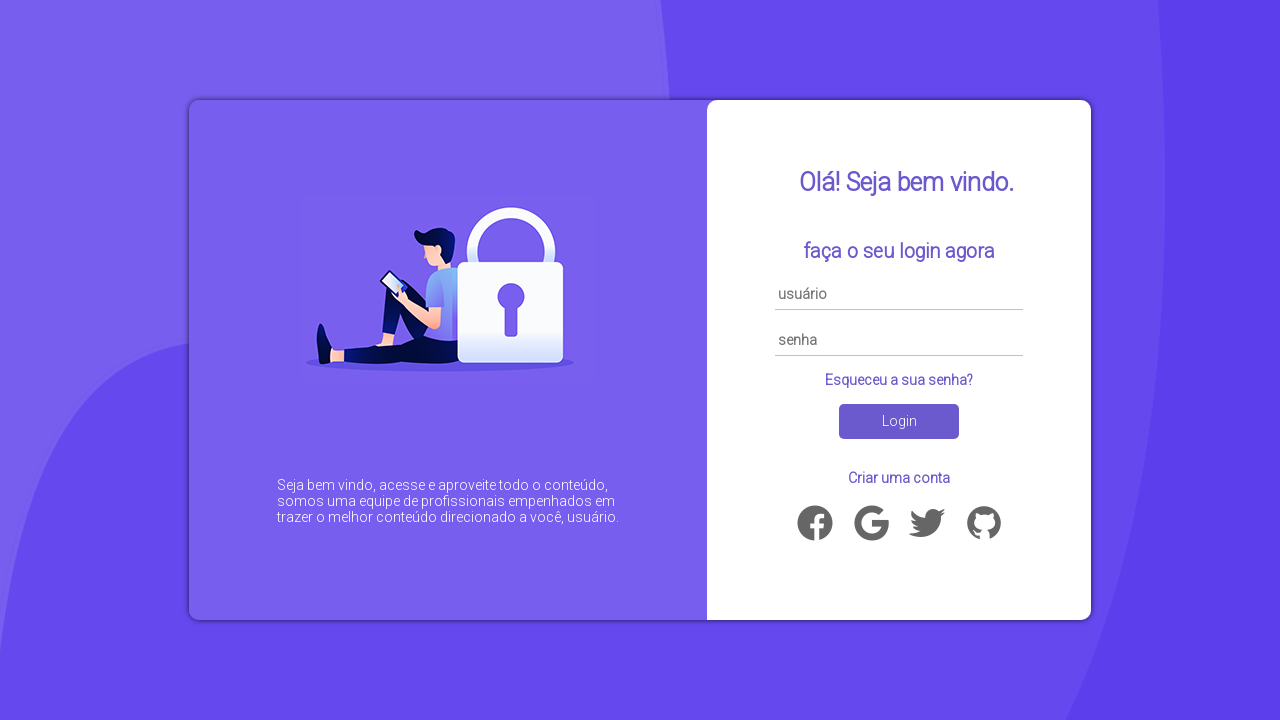

Clicked password recovery link at (899, 380) on a[href='password.html']
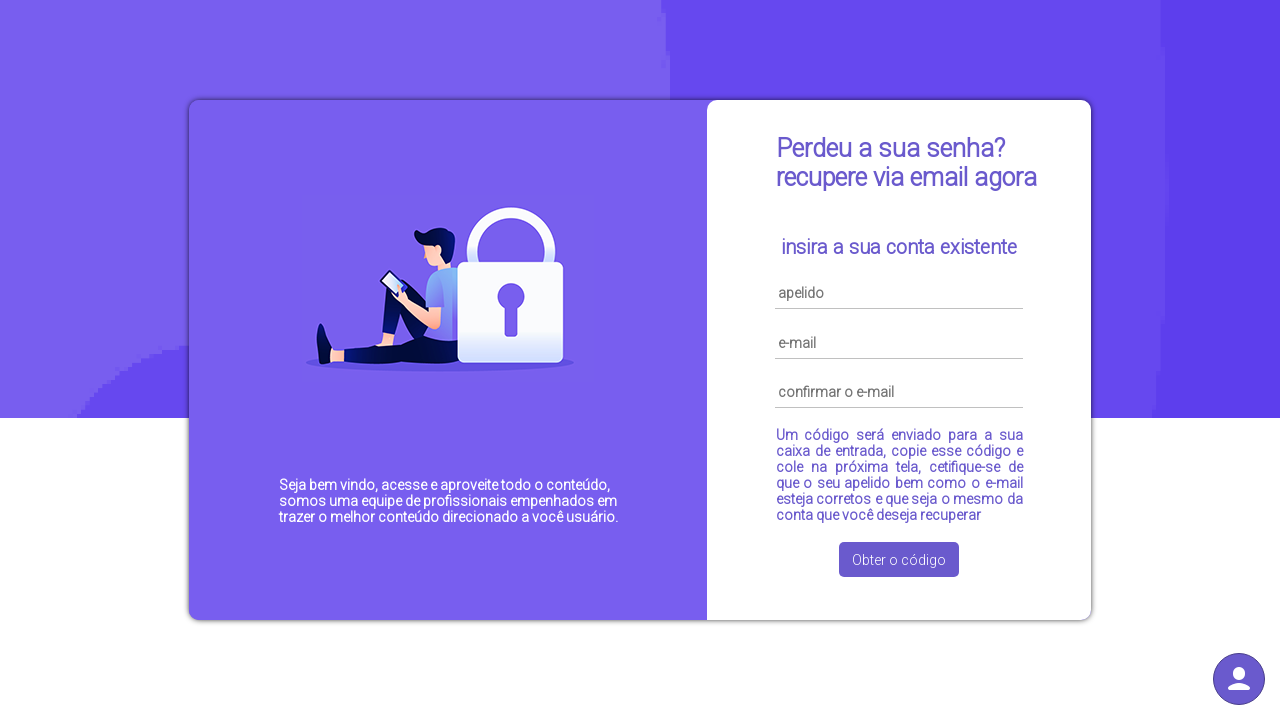

Password recovery page loaded
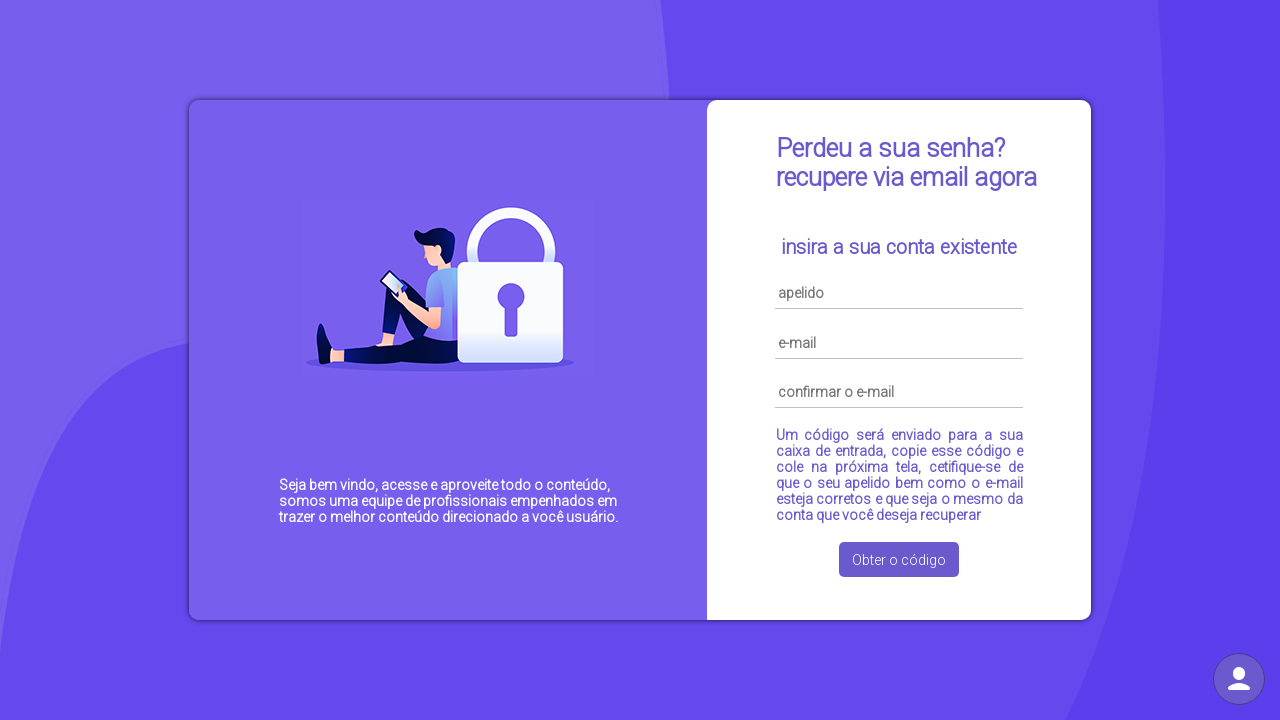

Navigated back to main page
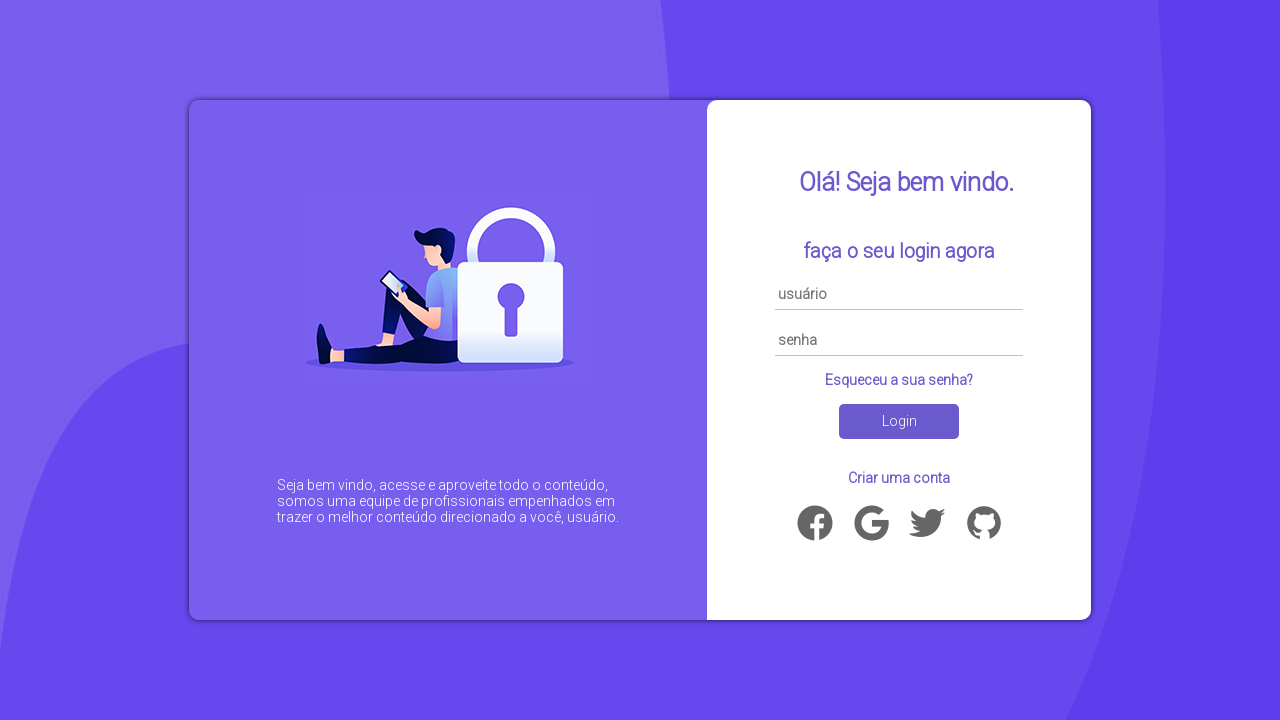

Clicked account creation link at (899, 478) on a[href='account.html']
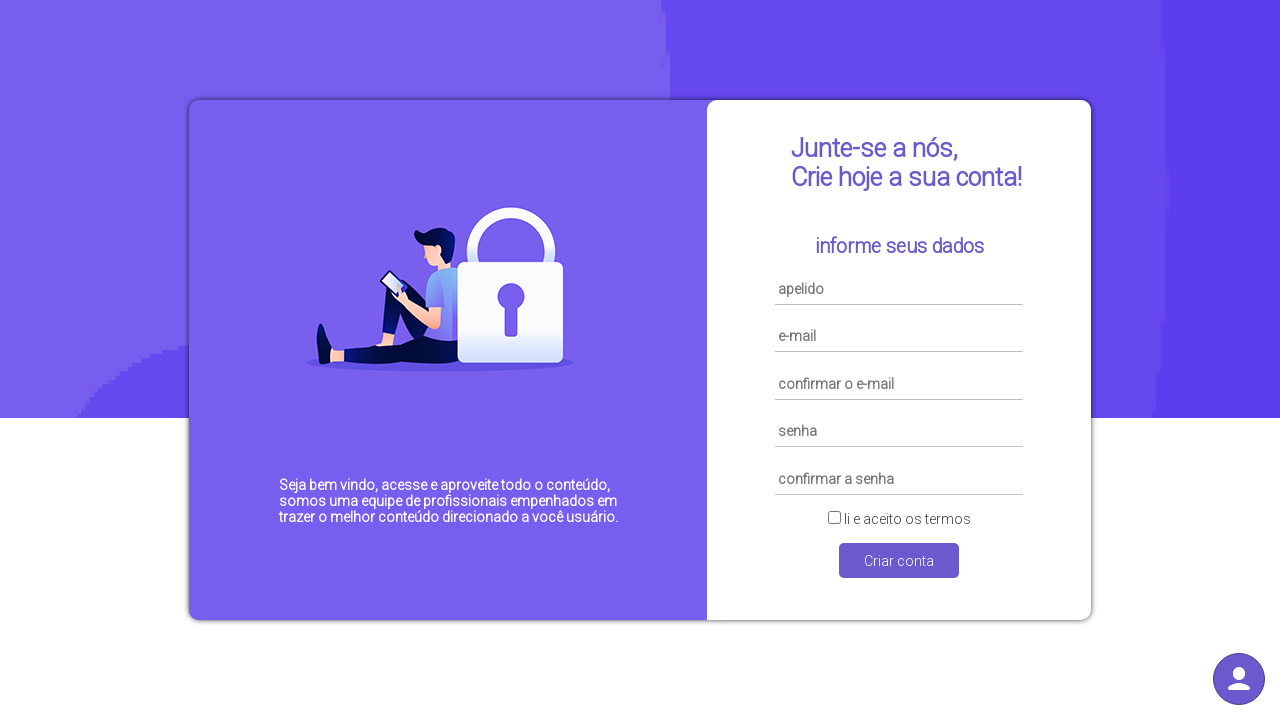

Account creation page loaded
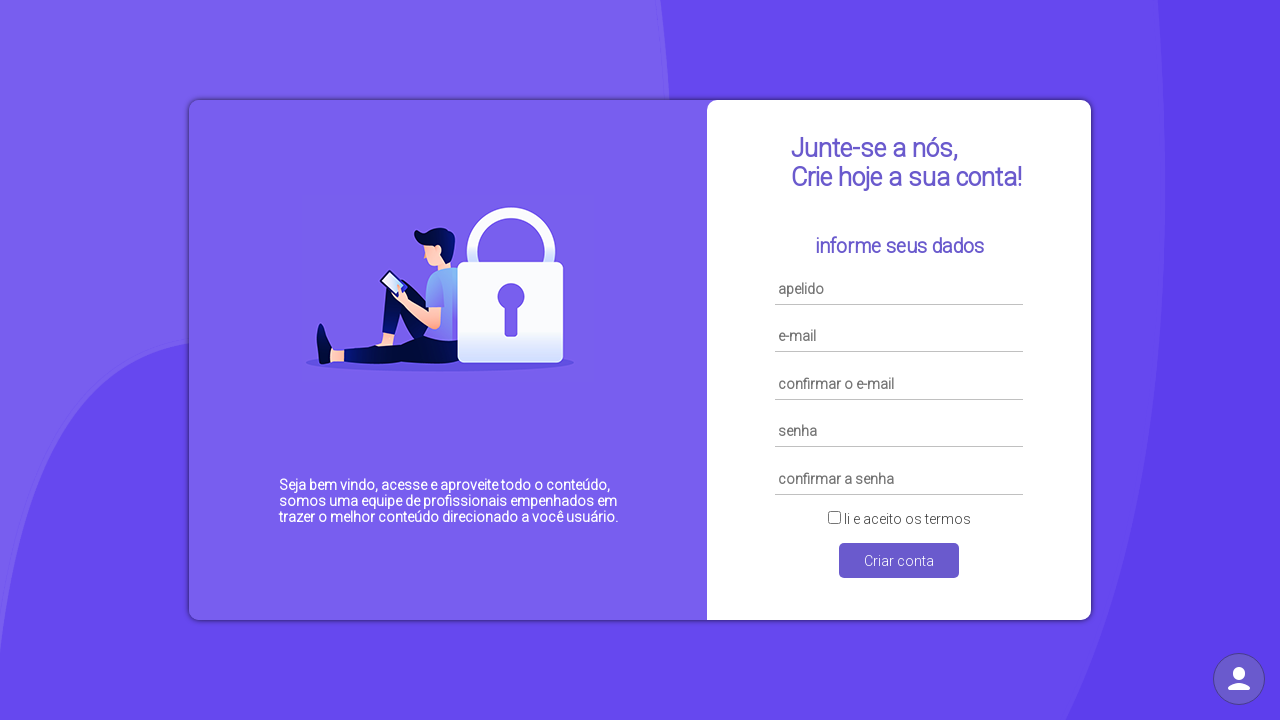

Navigated back to main page
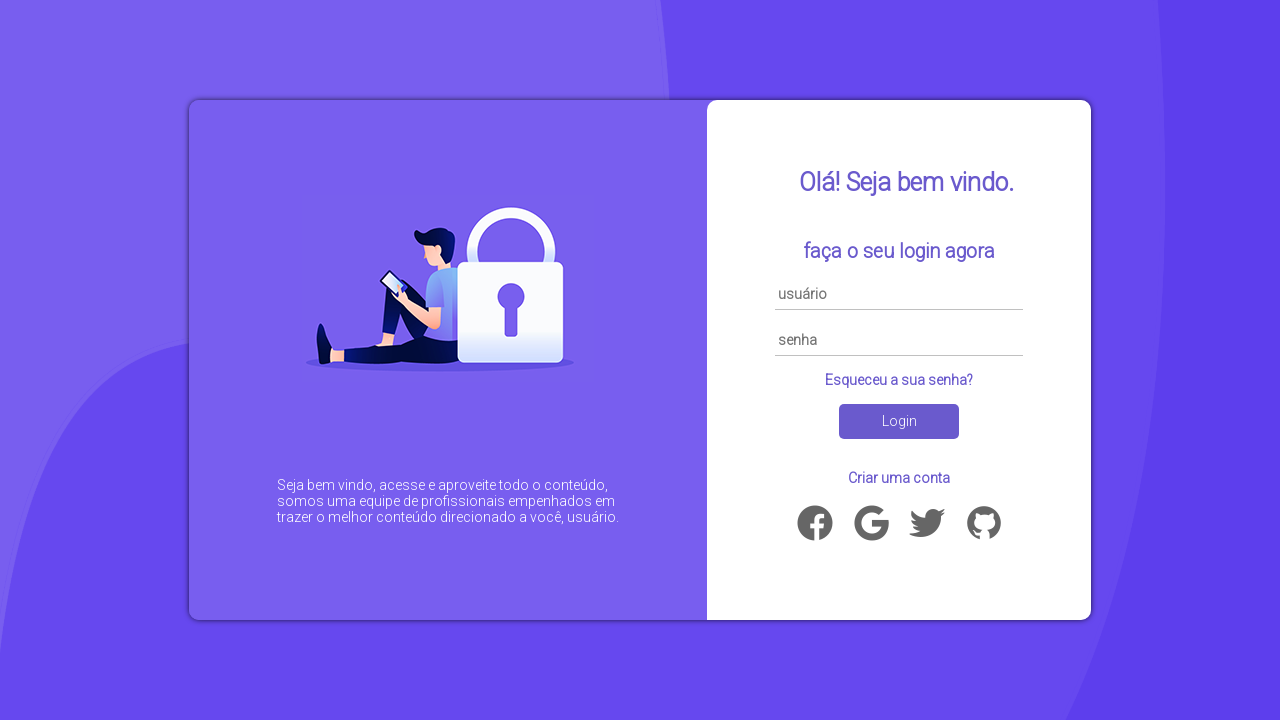

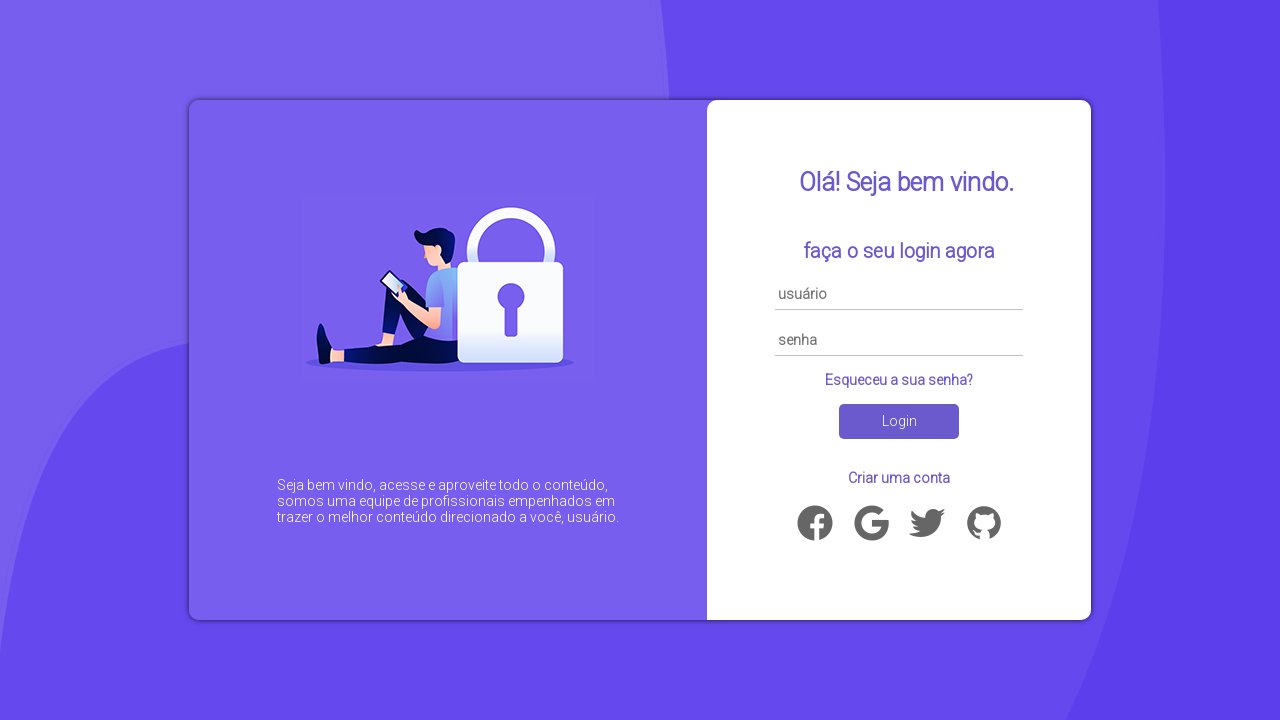